Navigates to a page with nested frames, counts the number of frames, switches to the parent frame and then to a child frame

Starting URL: https://demoqa.com/nestedframes

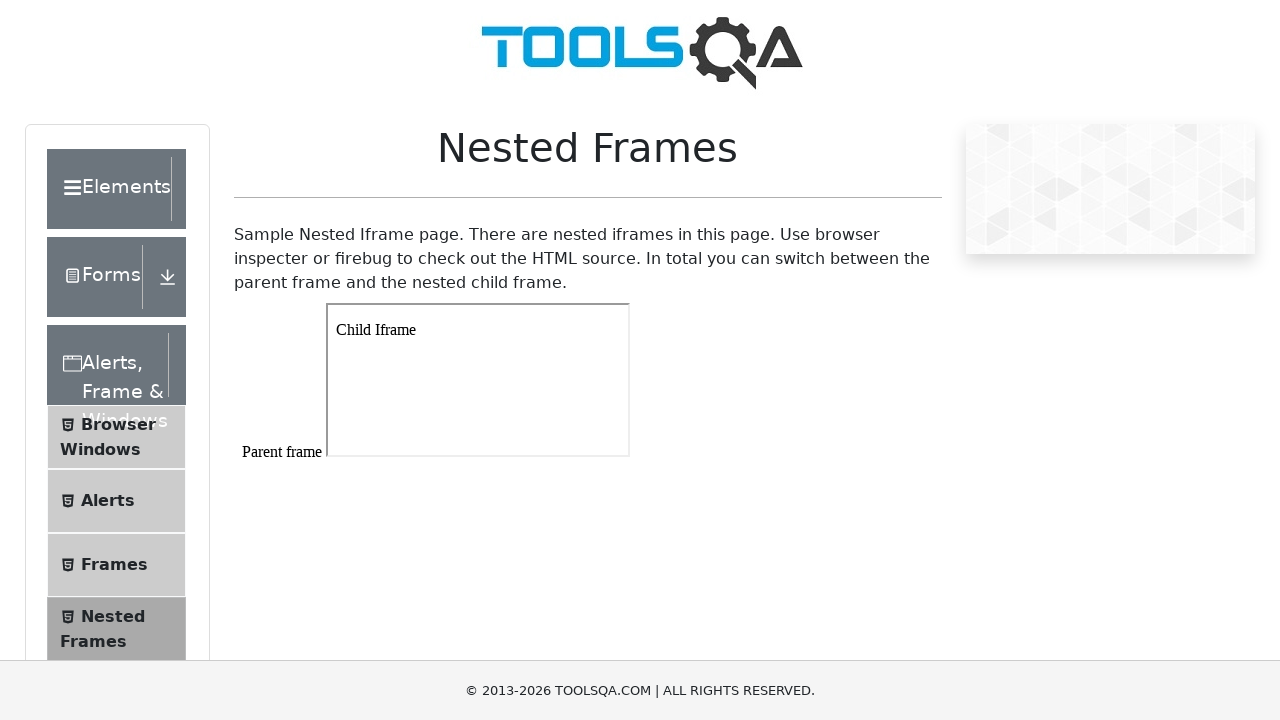

Navigated to nested frames demo page
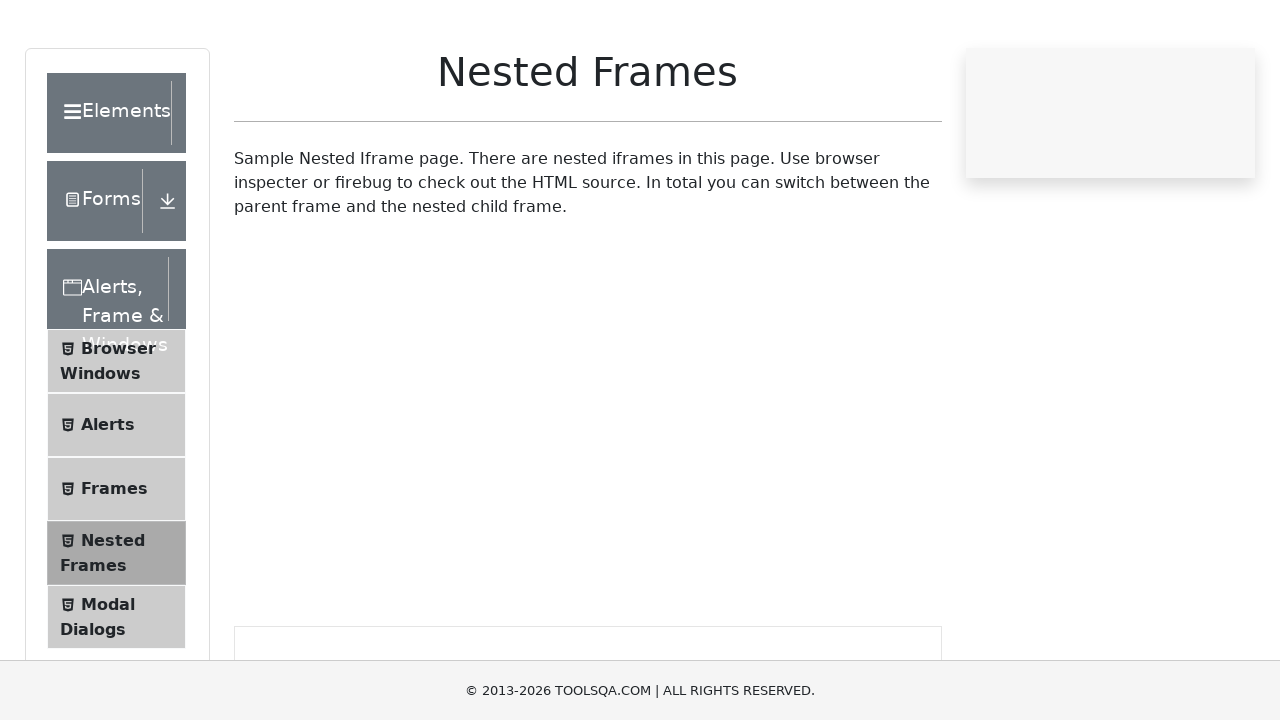

Counted 3 frames in the main page
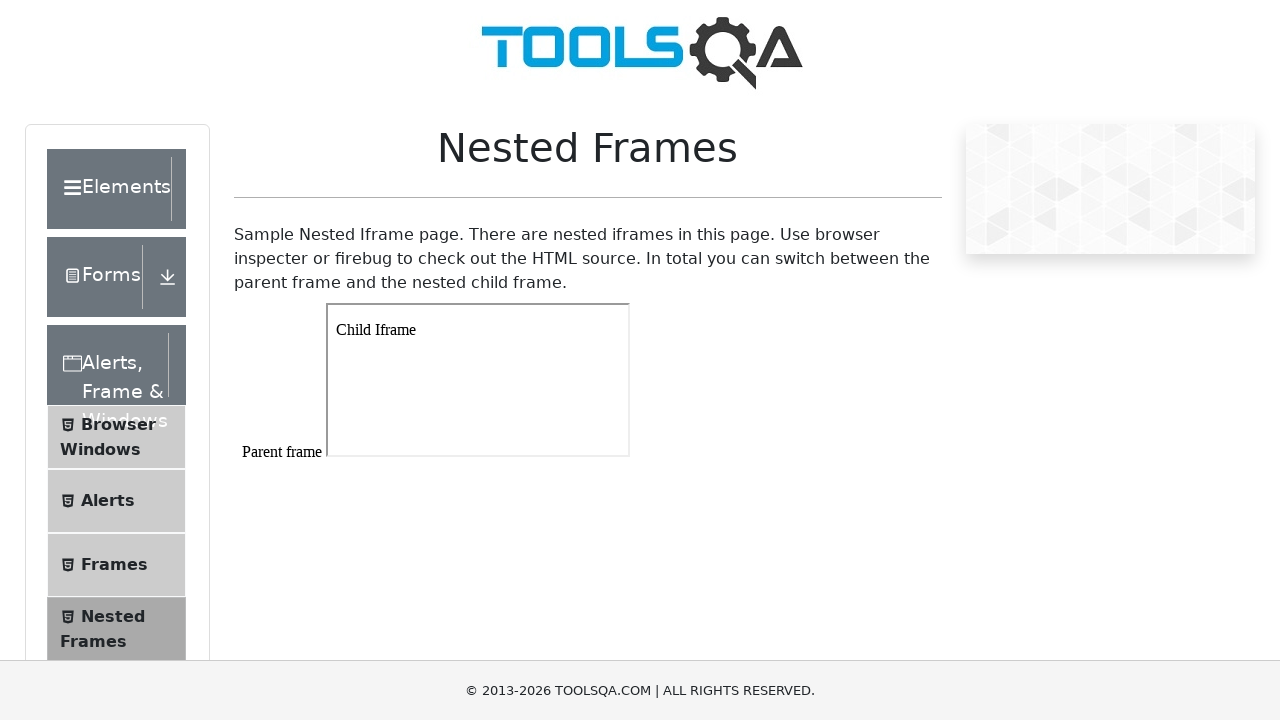

Located frame1 using frame_locator
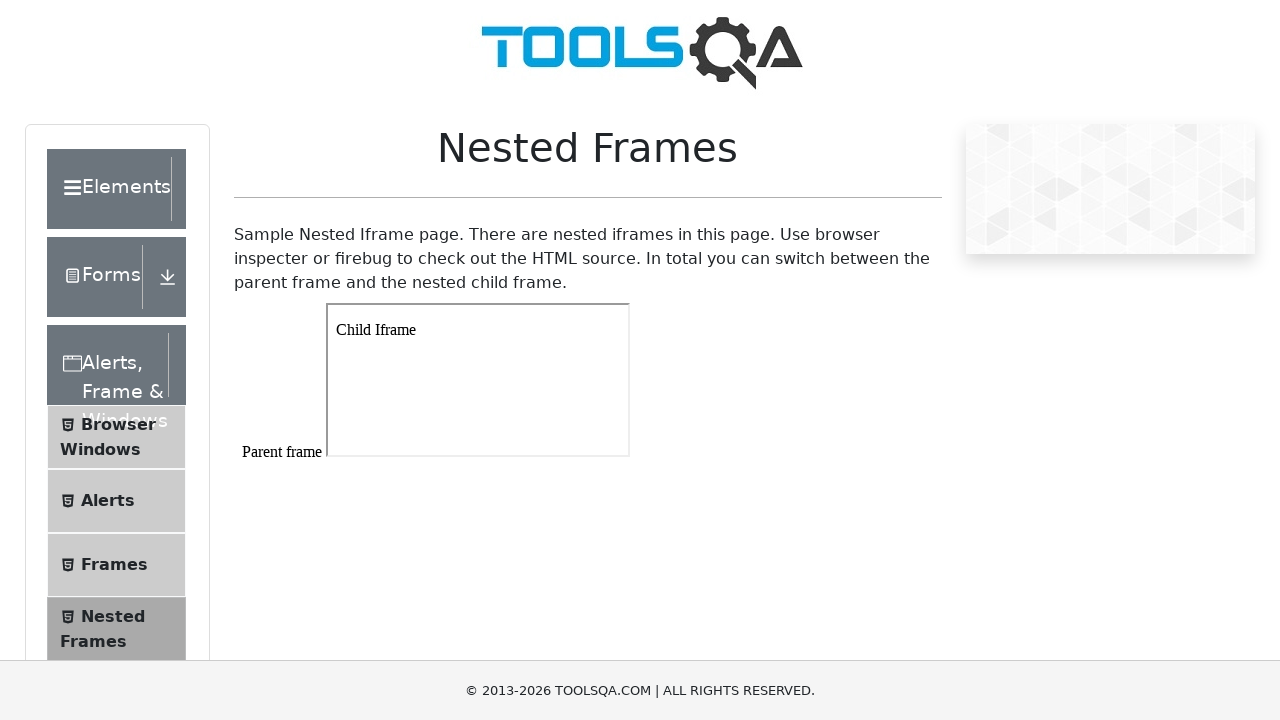

Switched to frame1
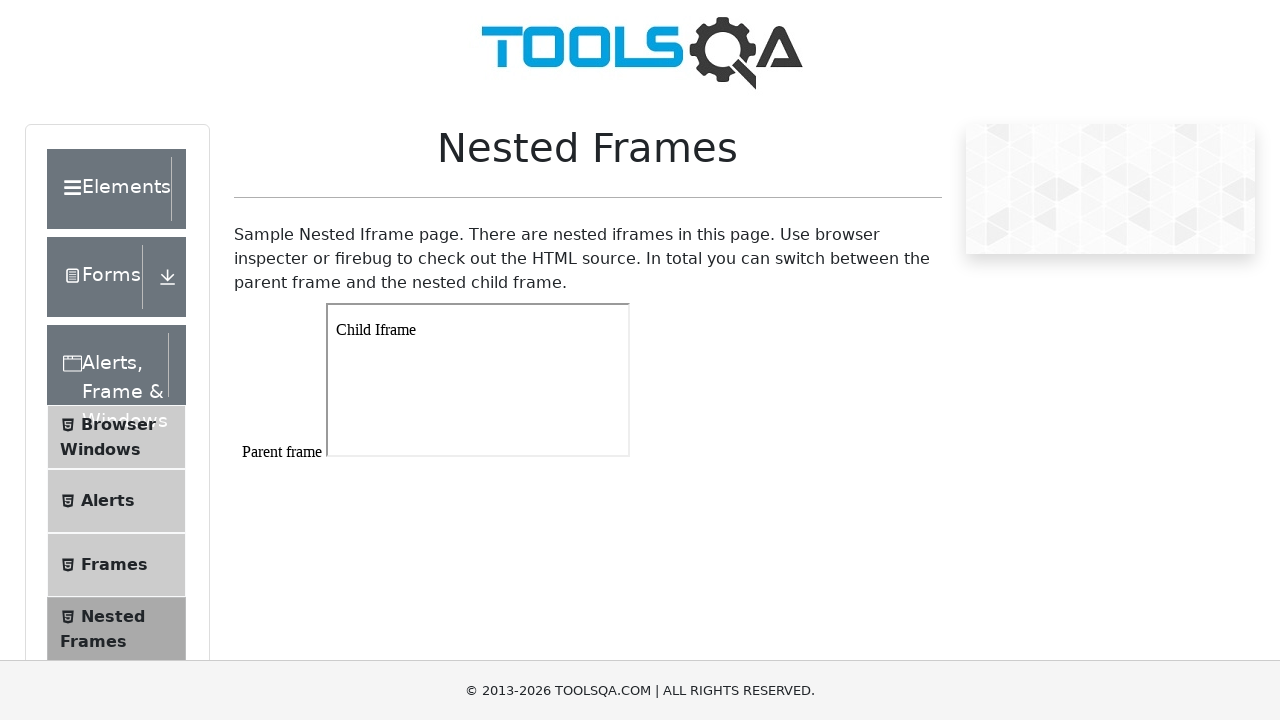

Retrieved text content from frame1: 
Parent frame




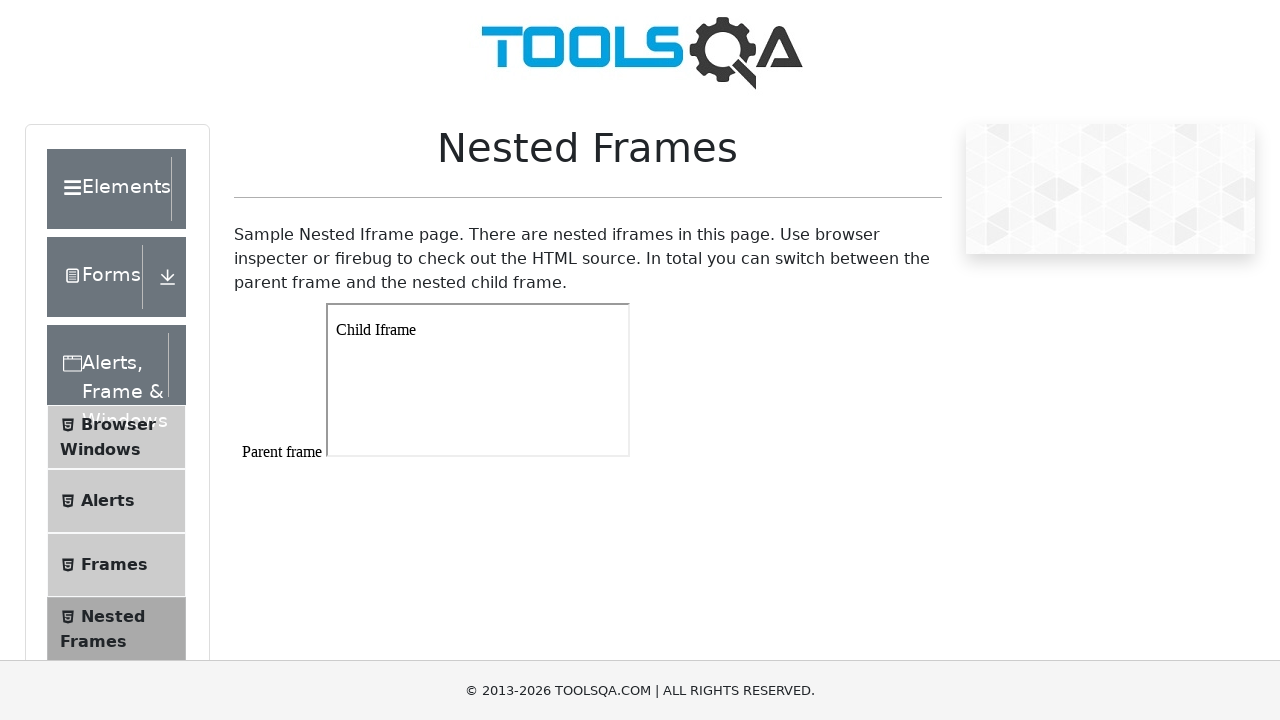

Counted 1 nested frames within frame1
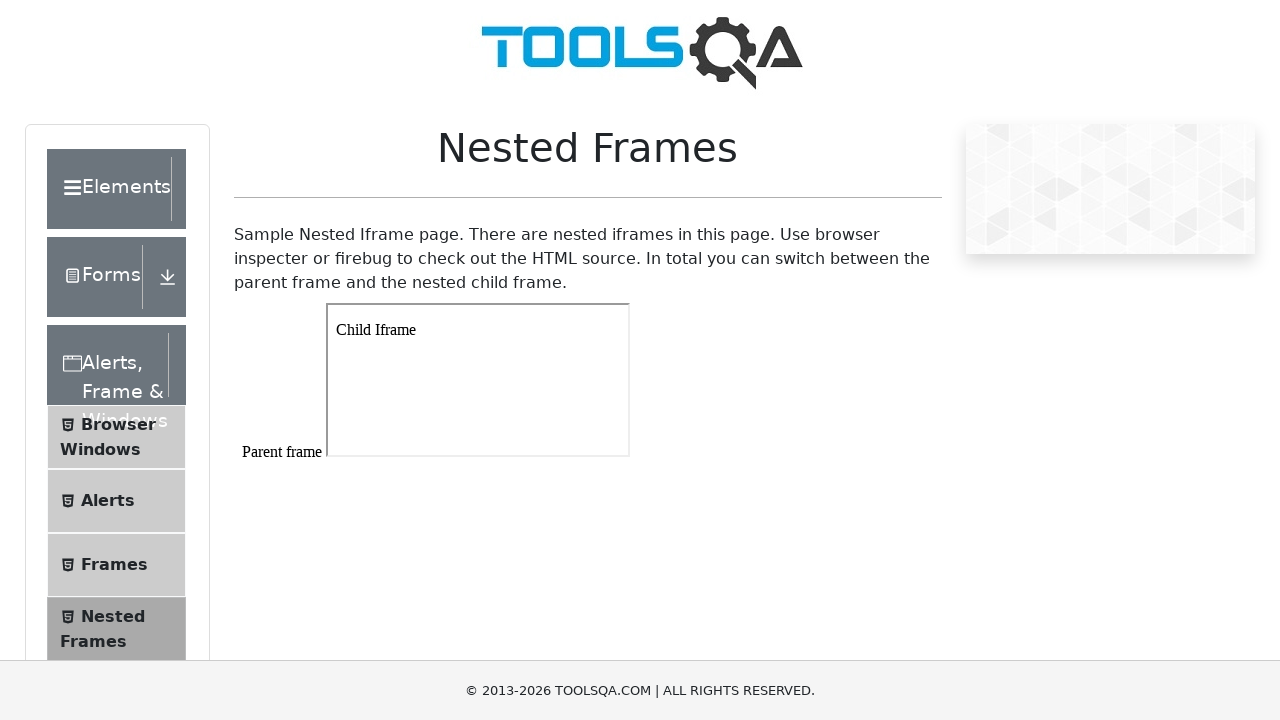

Switched to the first child frame within frame1
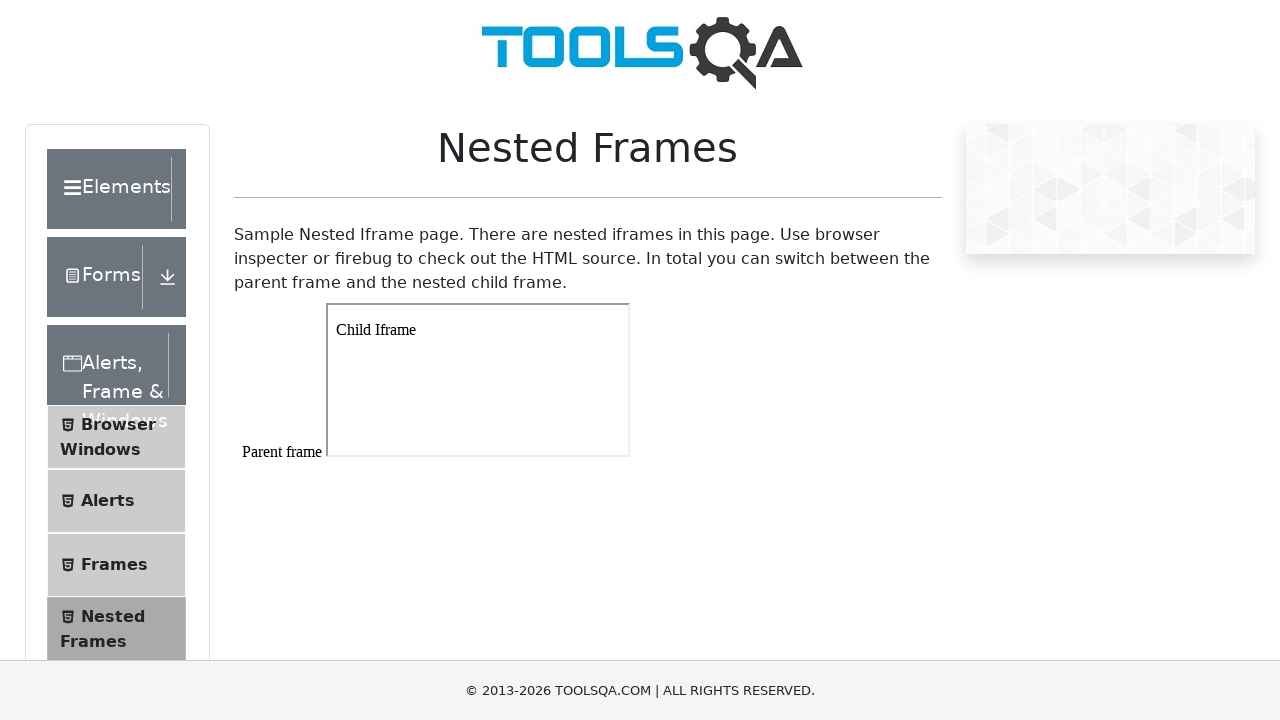

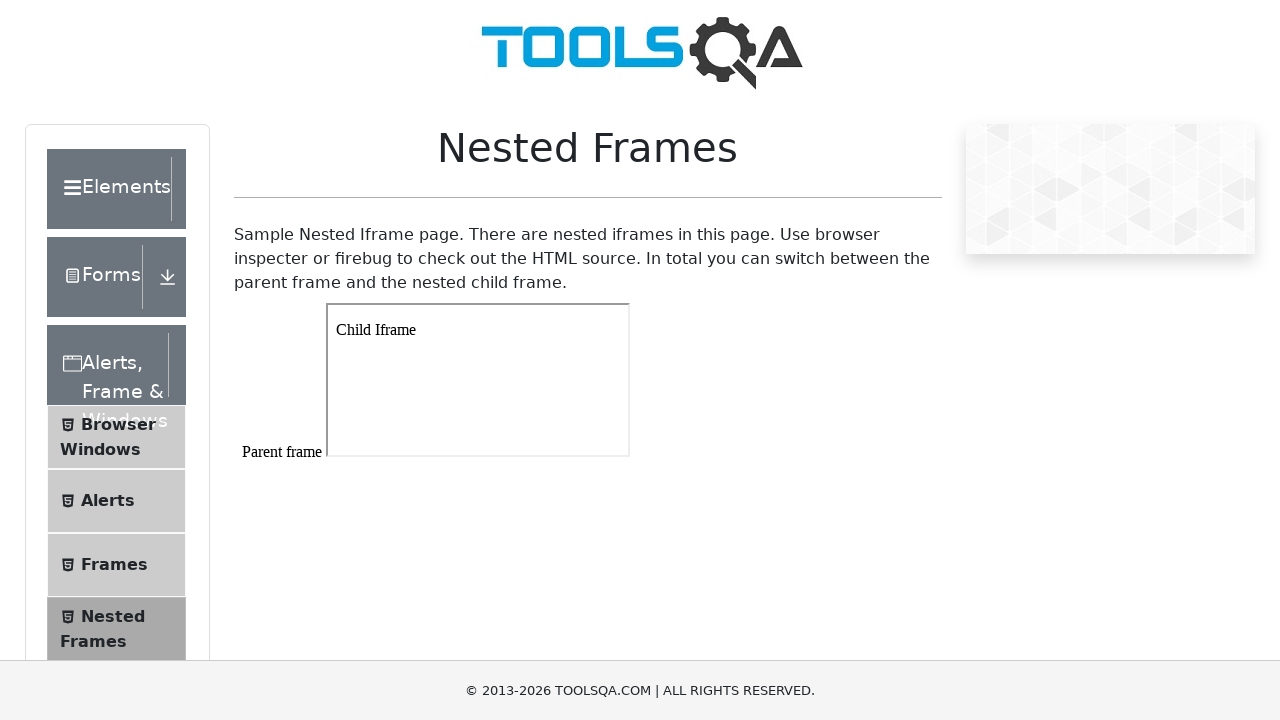